Tests dynamic dropdown functionality by selecting origin and destination stations in a flight booking form

Starting URL: https://rahulshettyacademy.com/dropdownsPractise/

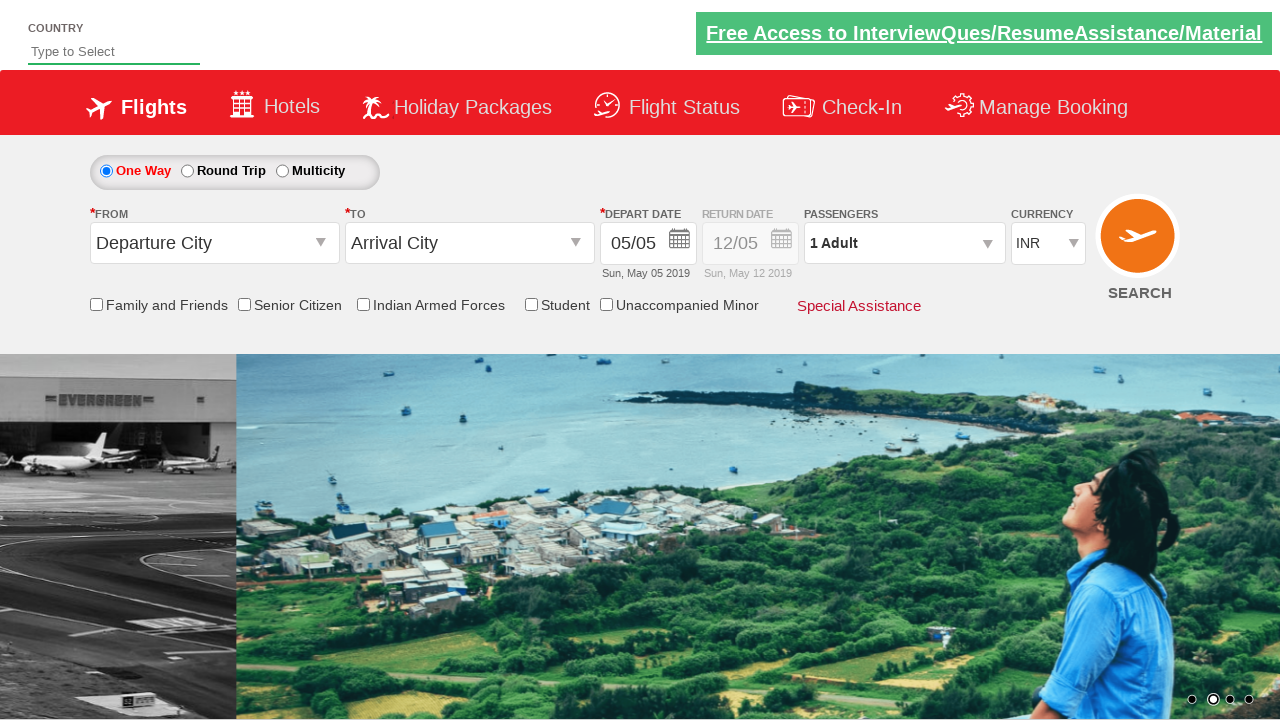

Clicked on origin station dropdown at (214, 243) on #ctl00_mainContent_ddl_originStation1_CTXT
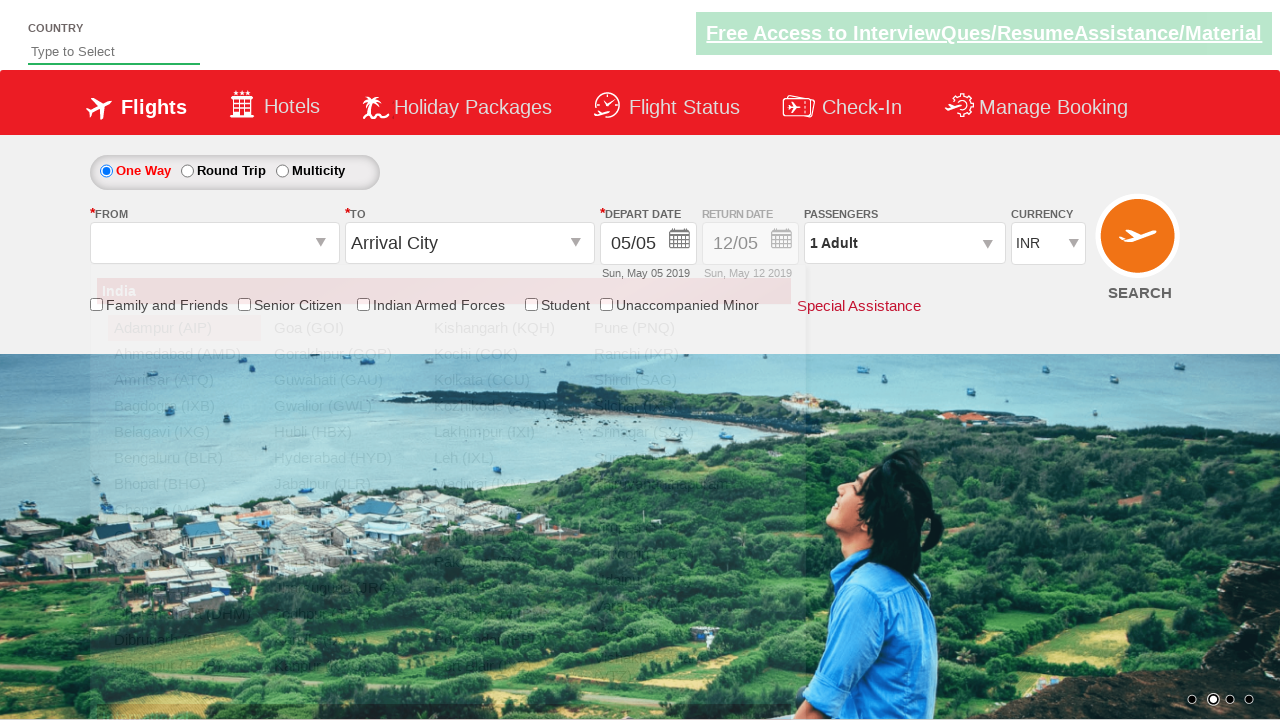

Selected Bengaluru (BLR) as origin station at (184, 458) on a[value='BLR']
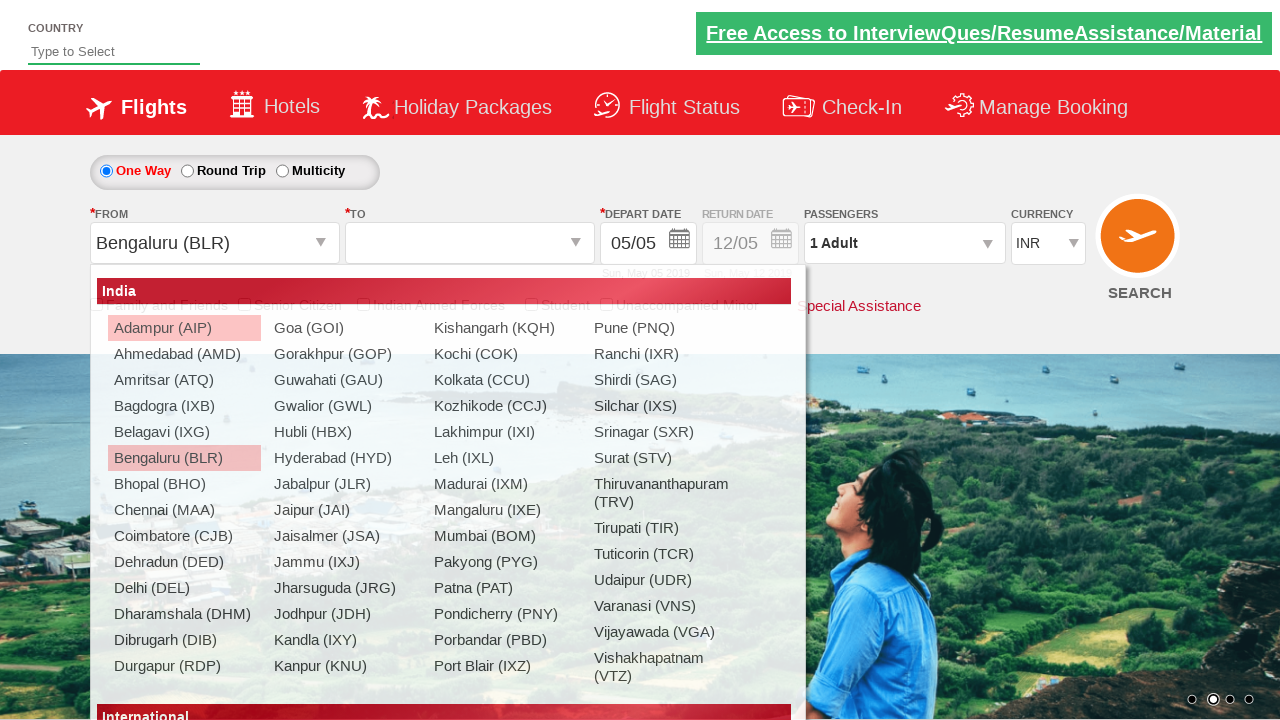

Waited for destination dropdown to update
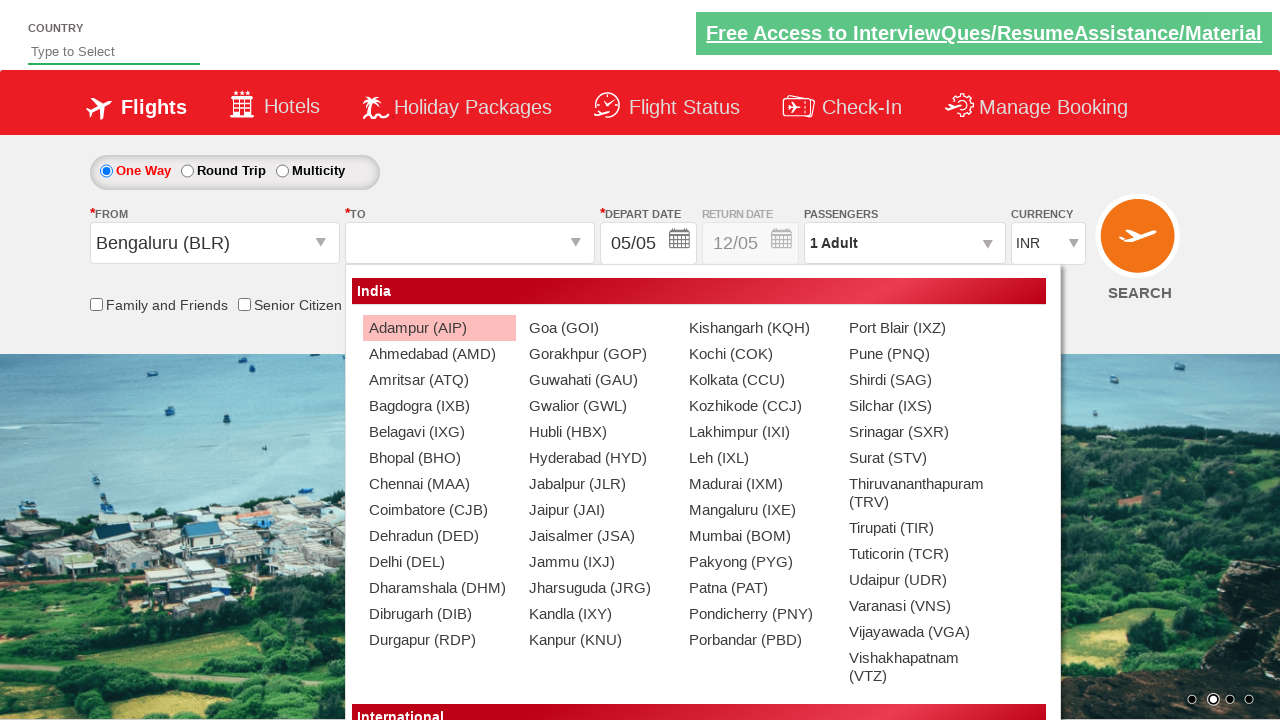

Selected Chennai (MAA) as destination station at (439, 484) on div#glsctl00_mainContent_ddl_destinationStation1_CTNR a[value='MAA']
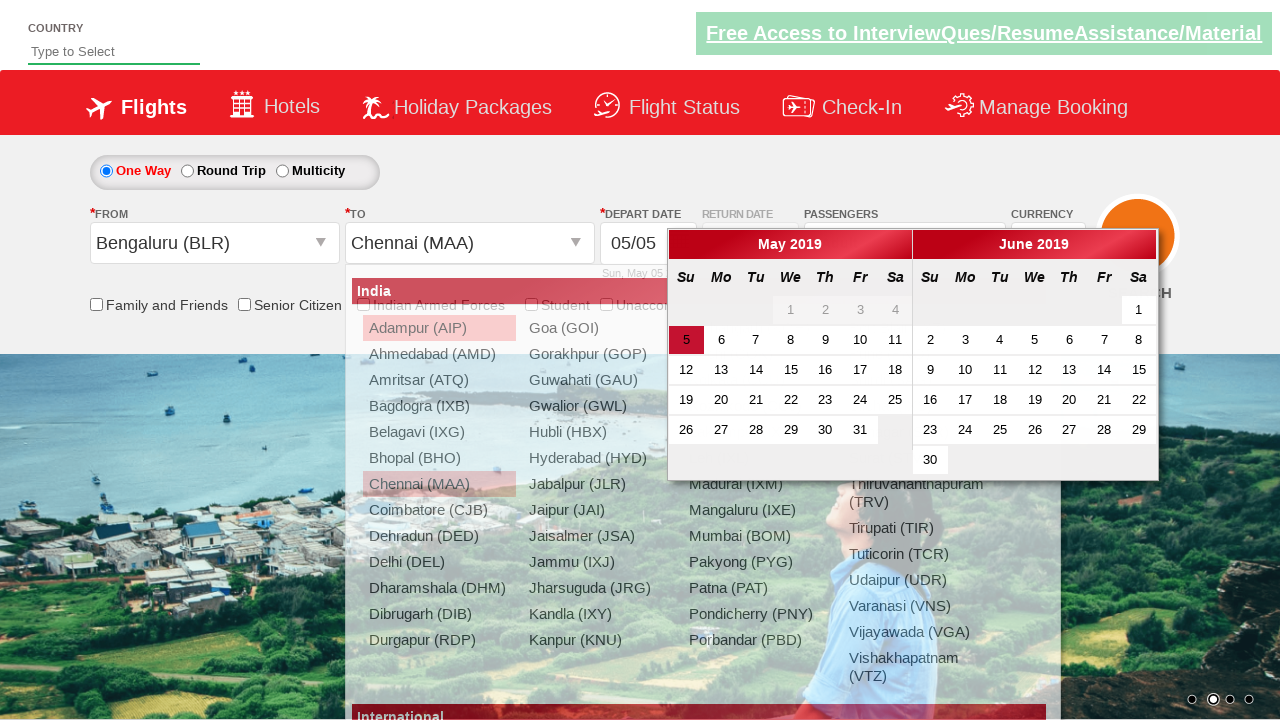

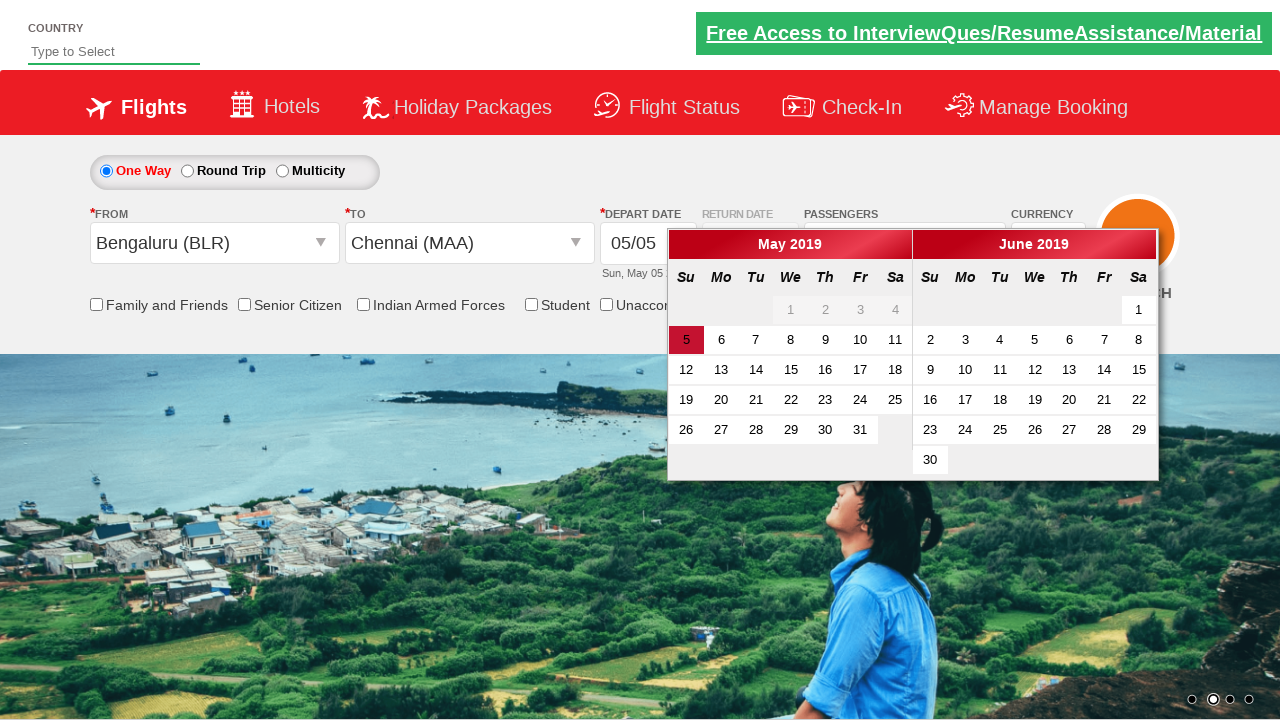